Tests dynamic dropdown functionality by selecting origin and destination cities in a flight booking form

Starting URL: https://rahulshettyacademy.com/dropdownsPractise/

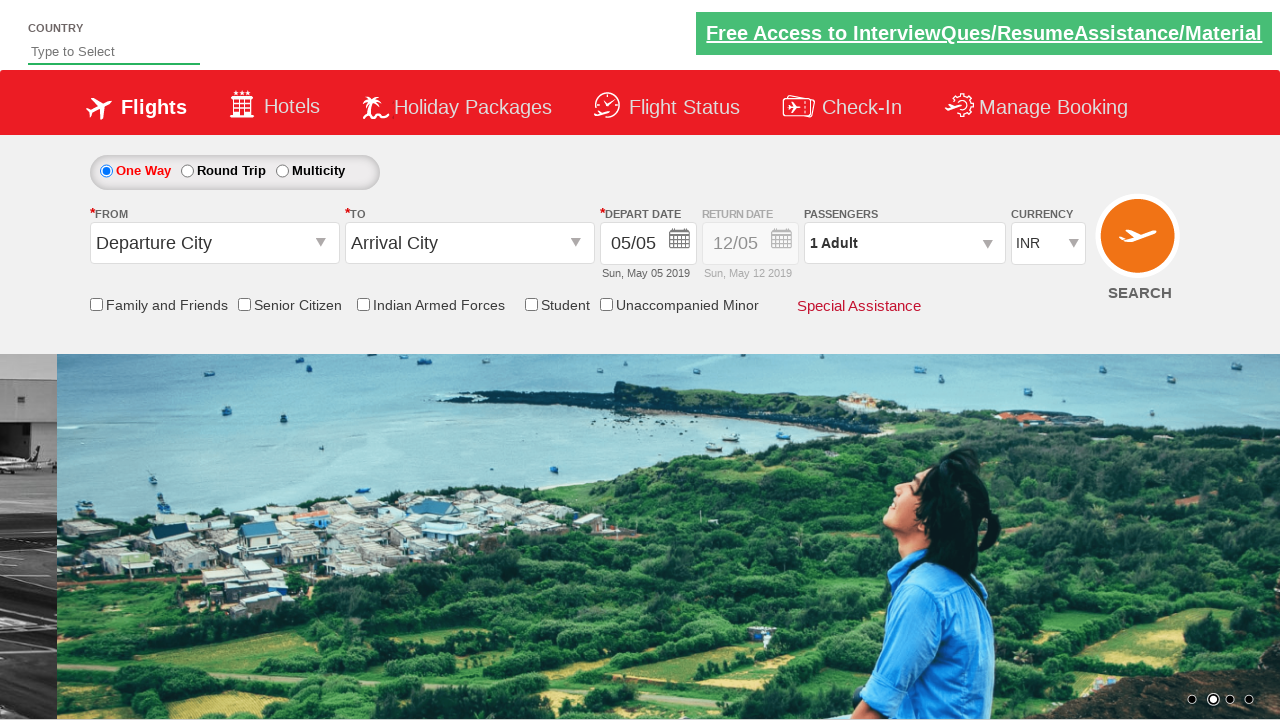

Clicked on origin station dropdown at (214, 243) on #ctl00_mainContent_ddl_originStation1_CTXT
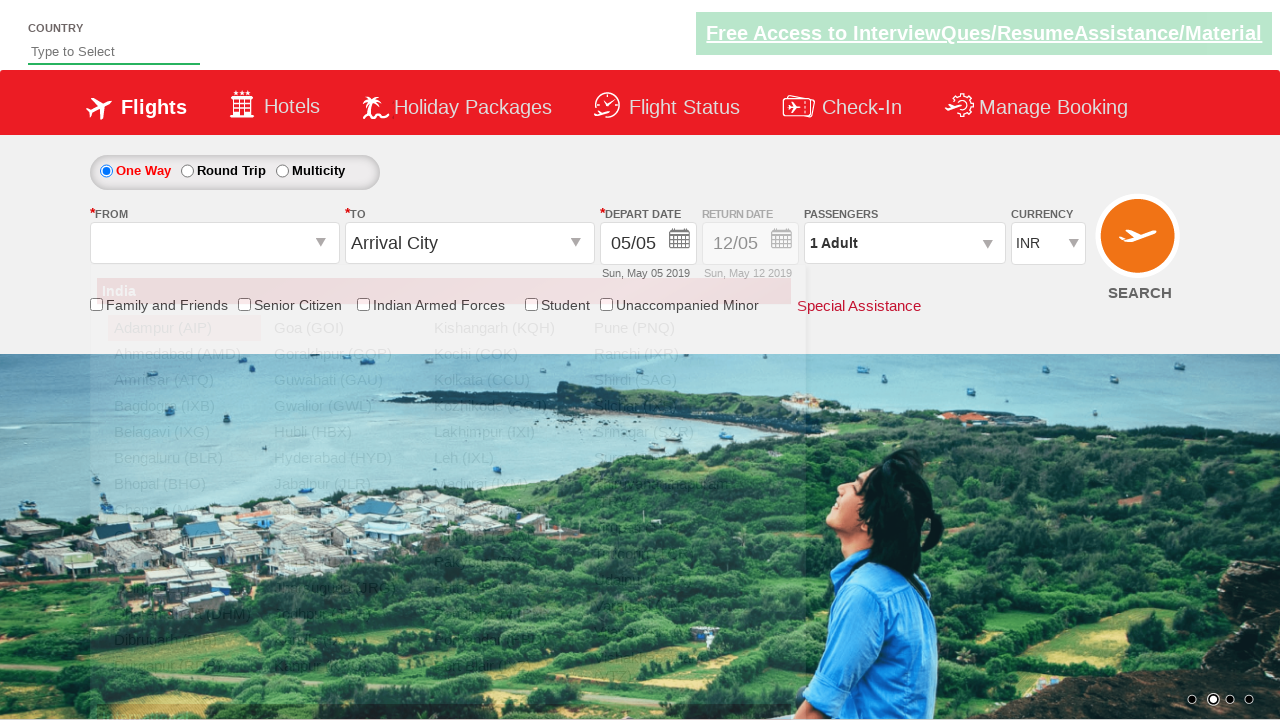

Selected Bangalore (BLR) as origin city at (184, 458) on a[value='BLR']
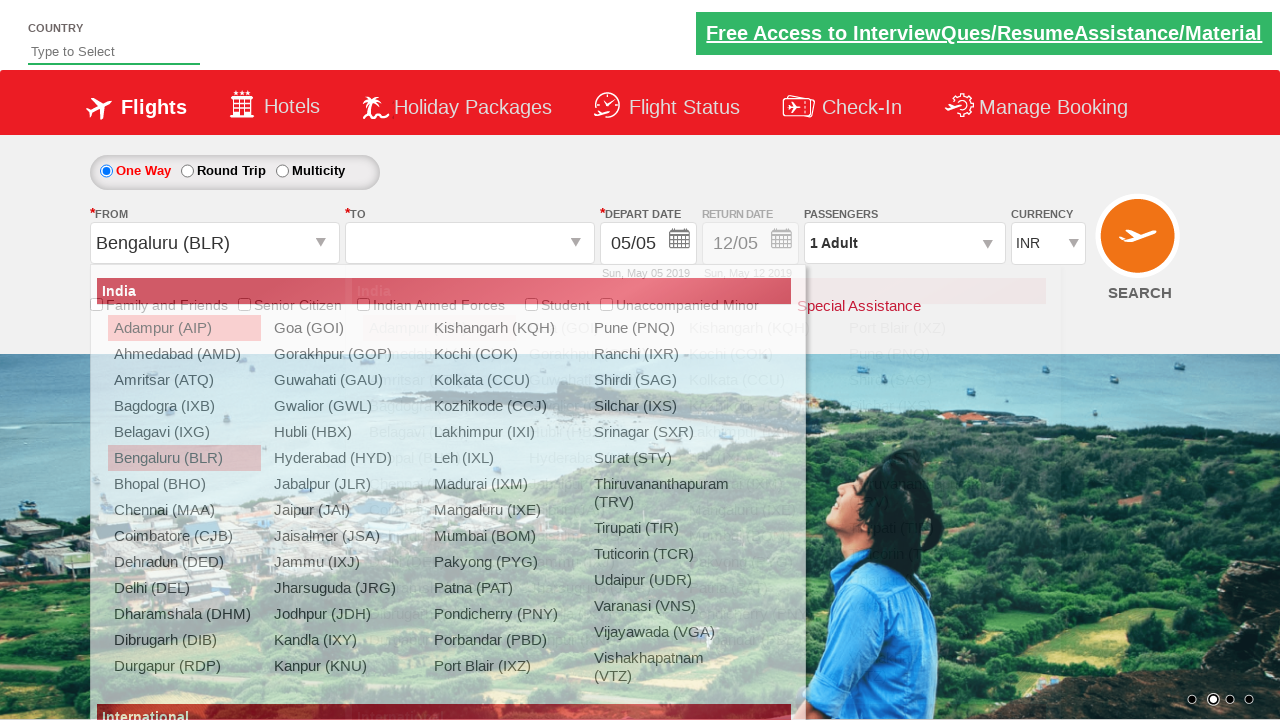

Clicked on destination station dropdown at (470, 243) on #ctl00_mainContent_ddl_destinationStation1_CTXT
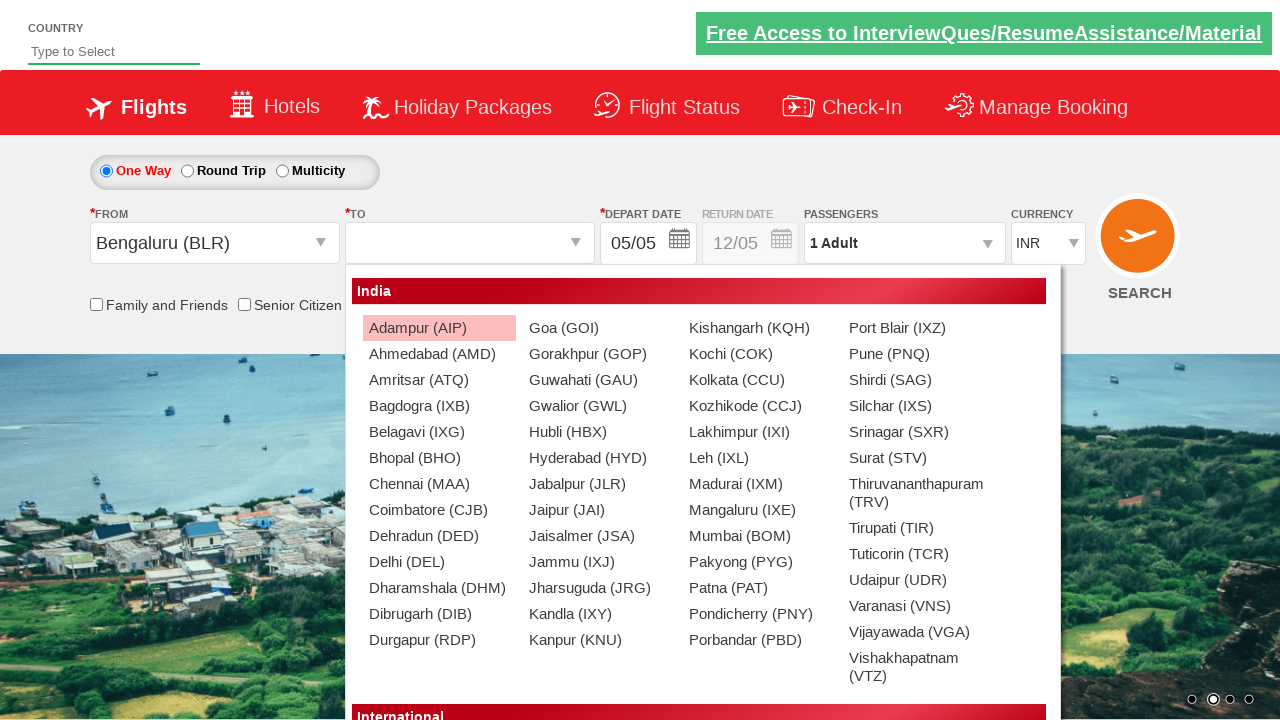

Selected Chennai (MAA) as destination city at (439, 484) on #glsctl00_mainContent_ddl_destinationStation1_CTNR a[value='MAA']
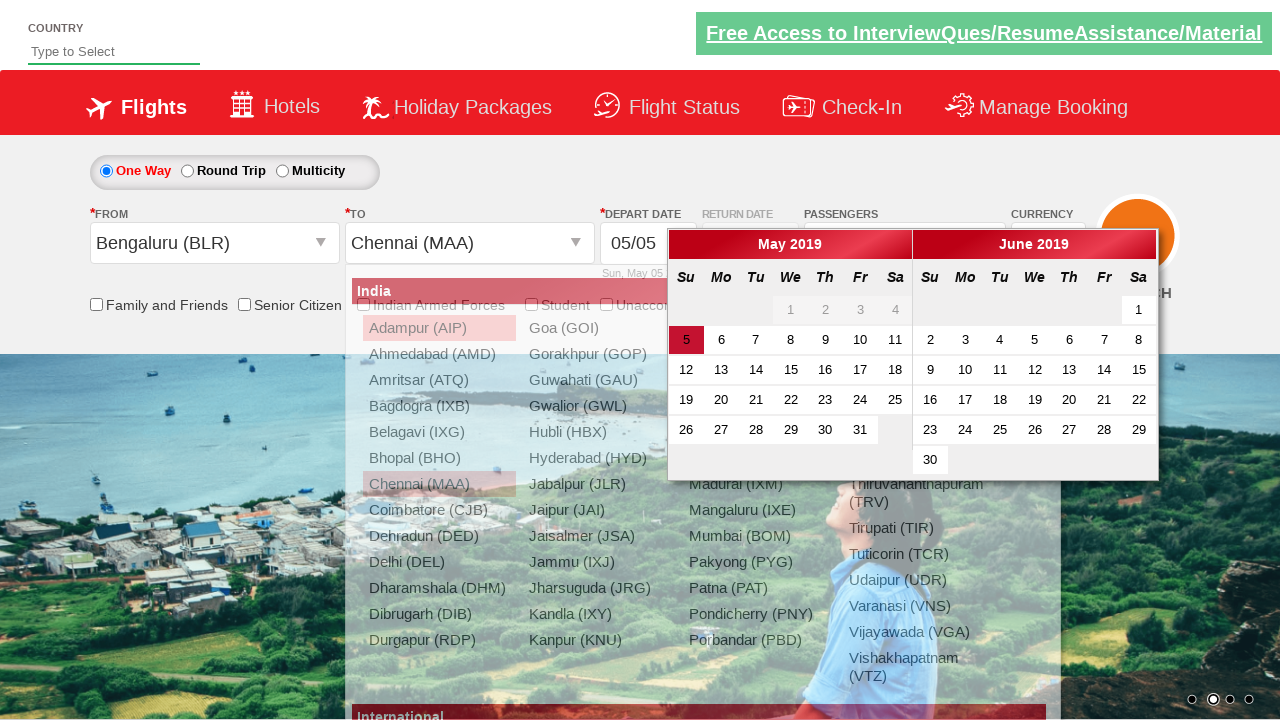

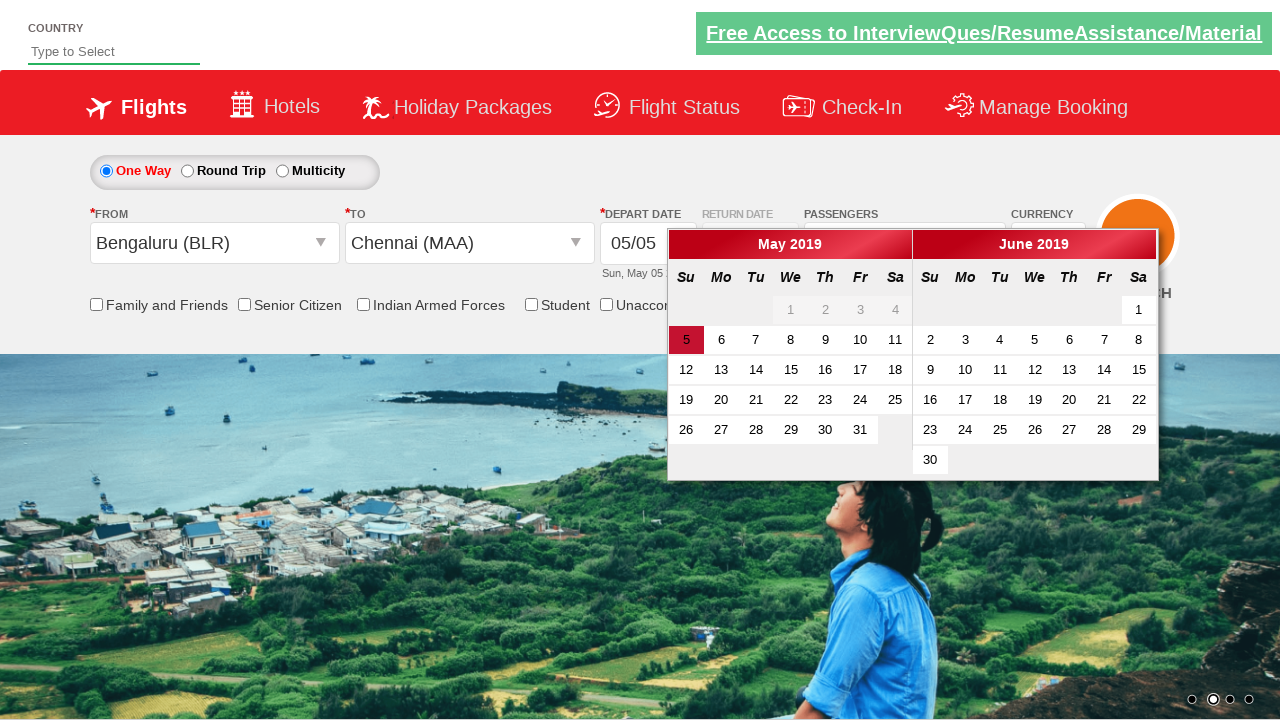